Tests opening multiple tabs using Ctrl+Click on menu items and verifying the tabs are opened correctly.

Starting URL: https://thecode.media/

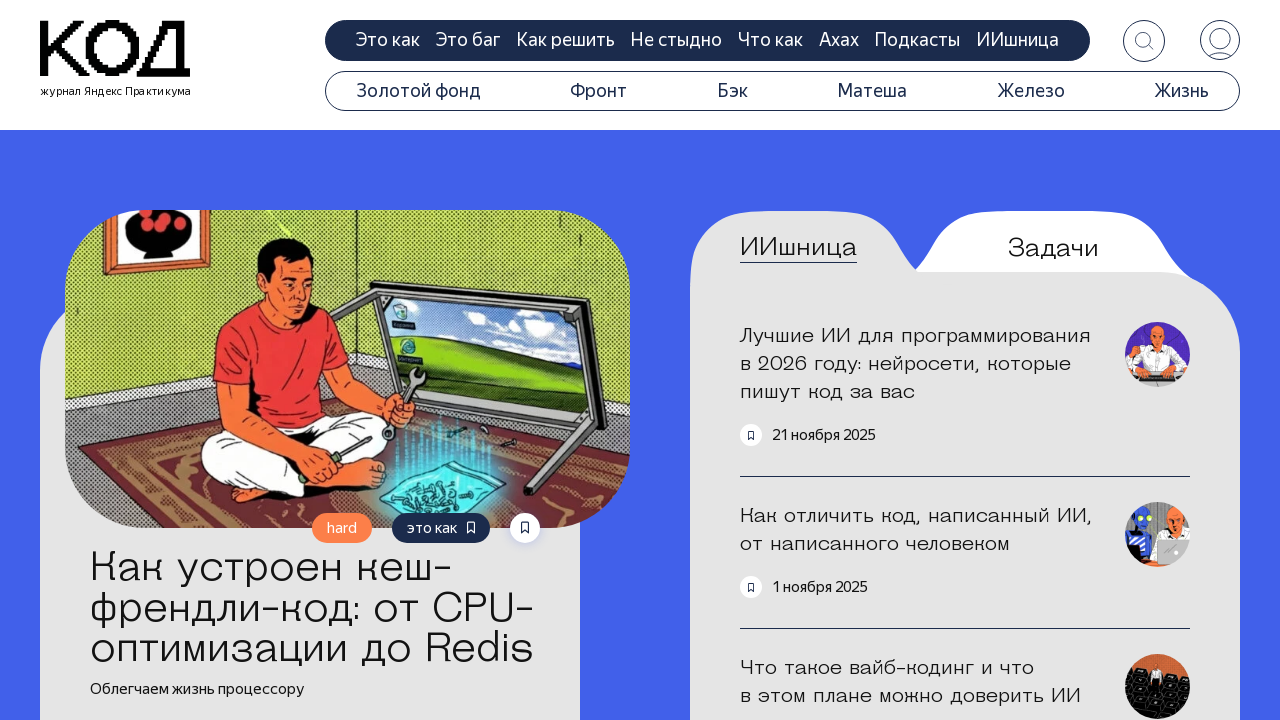

Ctrl+Clicked first menu item to open in new tab at (418, 91) on #menu-item-20644 > a
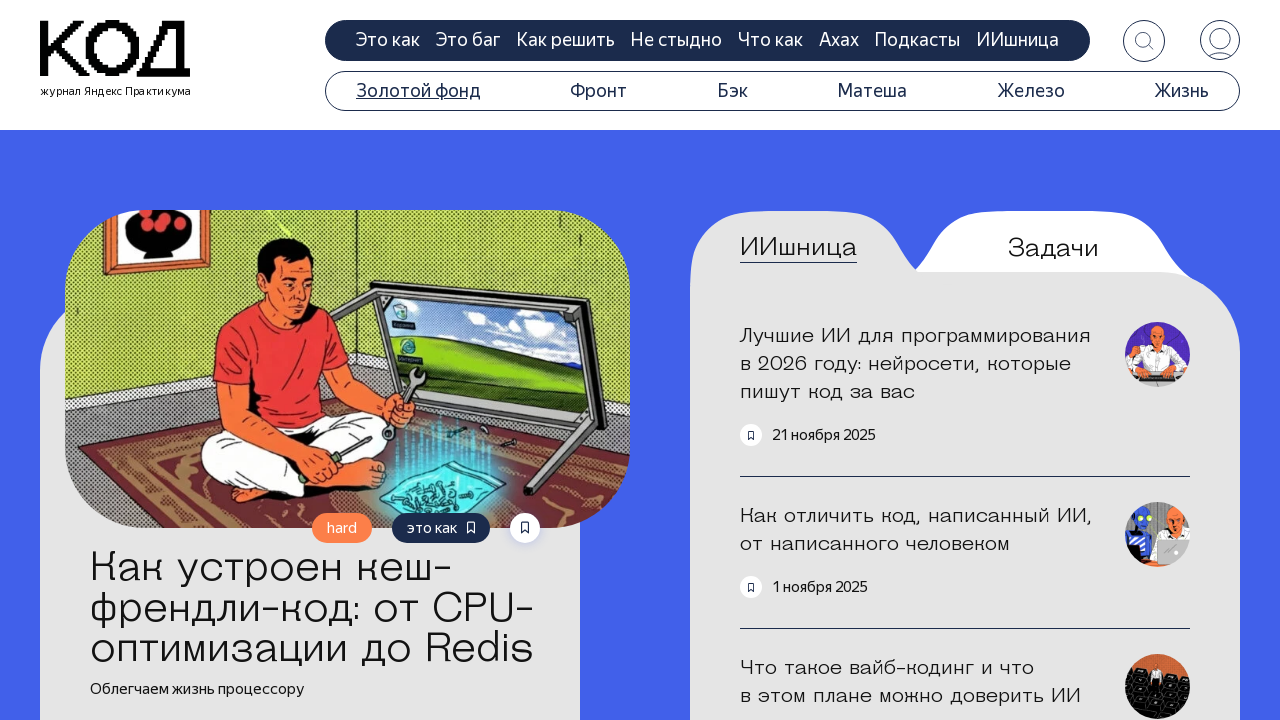

Ctrl+Clicked second menu item to open in new tab at (599, 91) on #menu-item-20645 > a
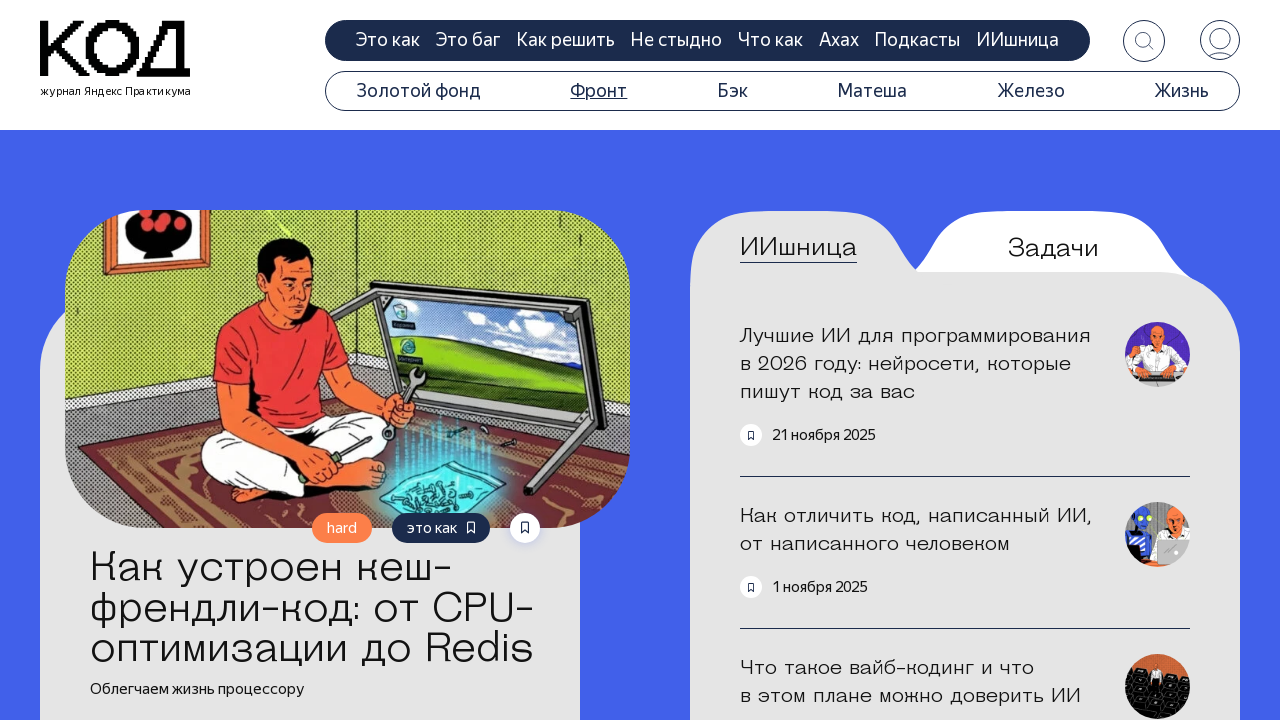

Ctrl+Clicked third menu item to open in new tab at (732, 91) on #menu-item-20646 > a
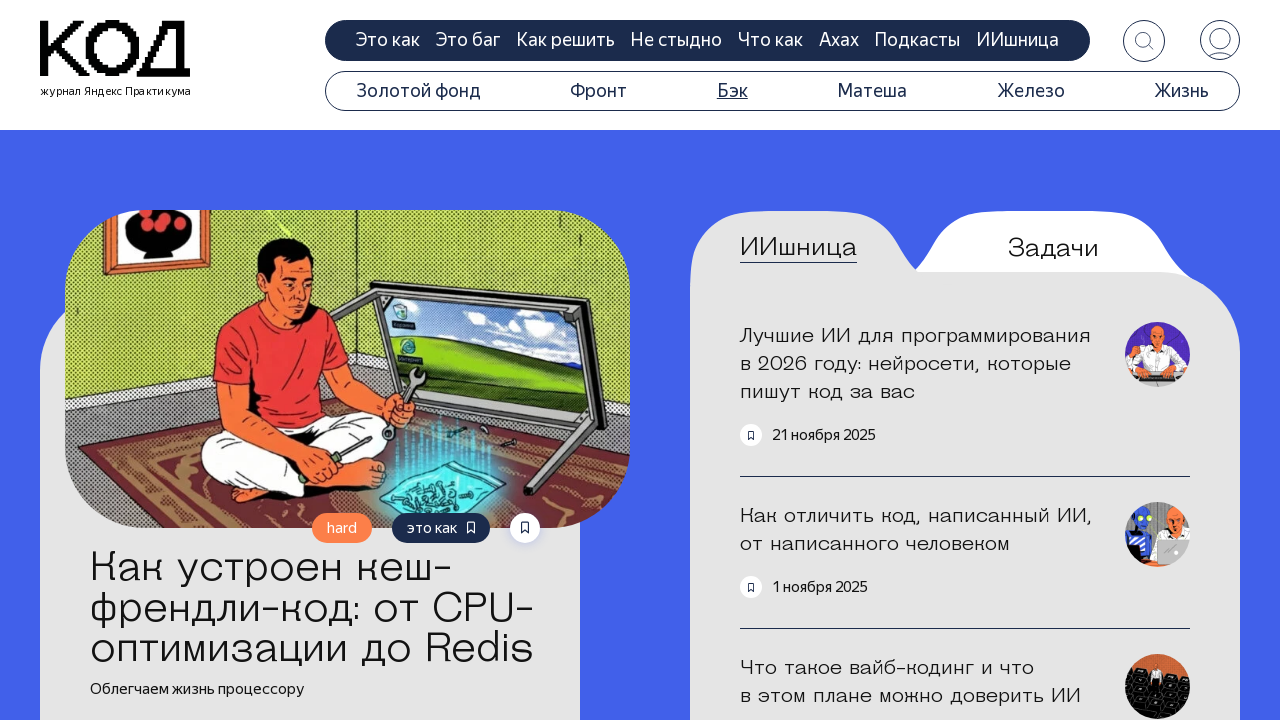

Ctrl+Clicked fourth menu item to open in new tab at (872, 91) on #menu-item-20647 > a
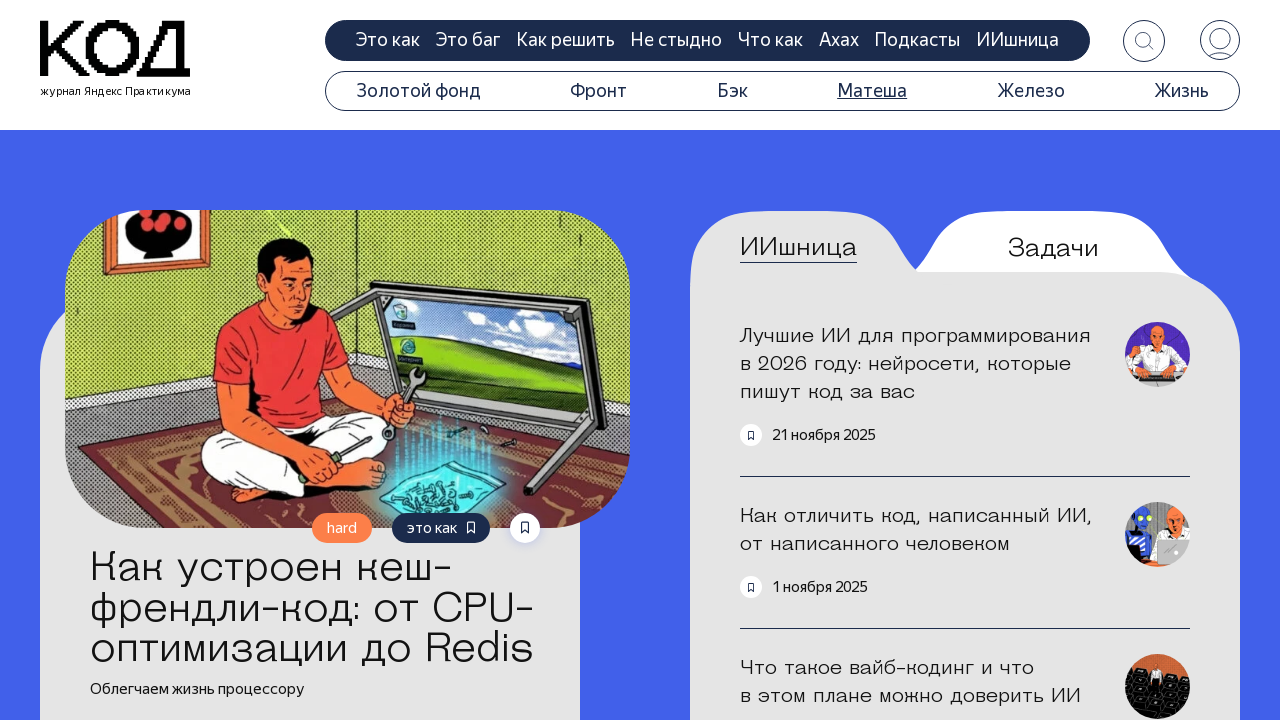

Ctrl+Clicked fifth menu item to open in new tab at (1031, 91) on #menu-item-20933 > a
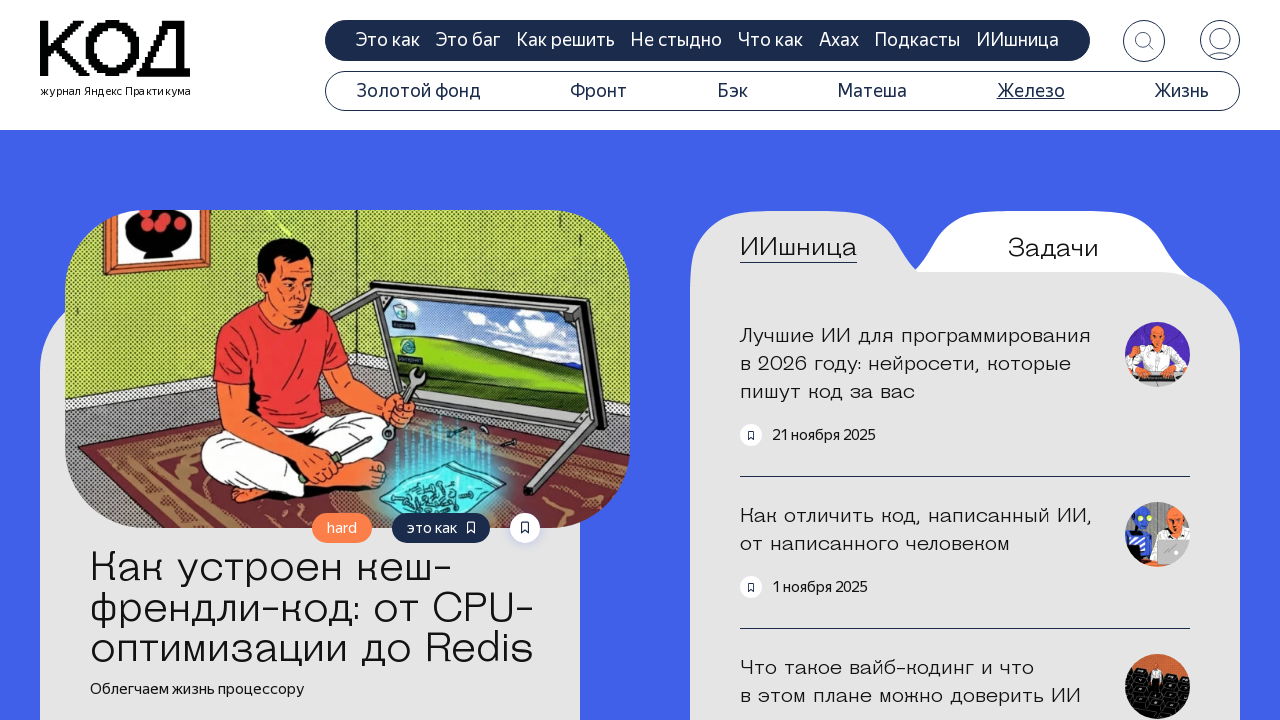

Ctrl+Clicked sixth menu item to open in new tab at (1181, 91) on #menu-item-20932 > a
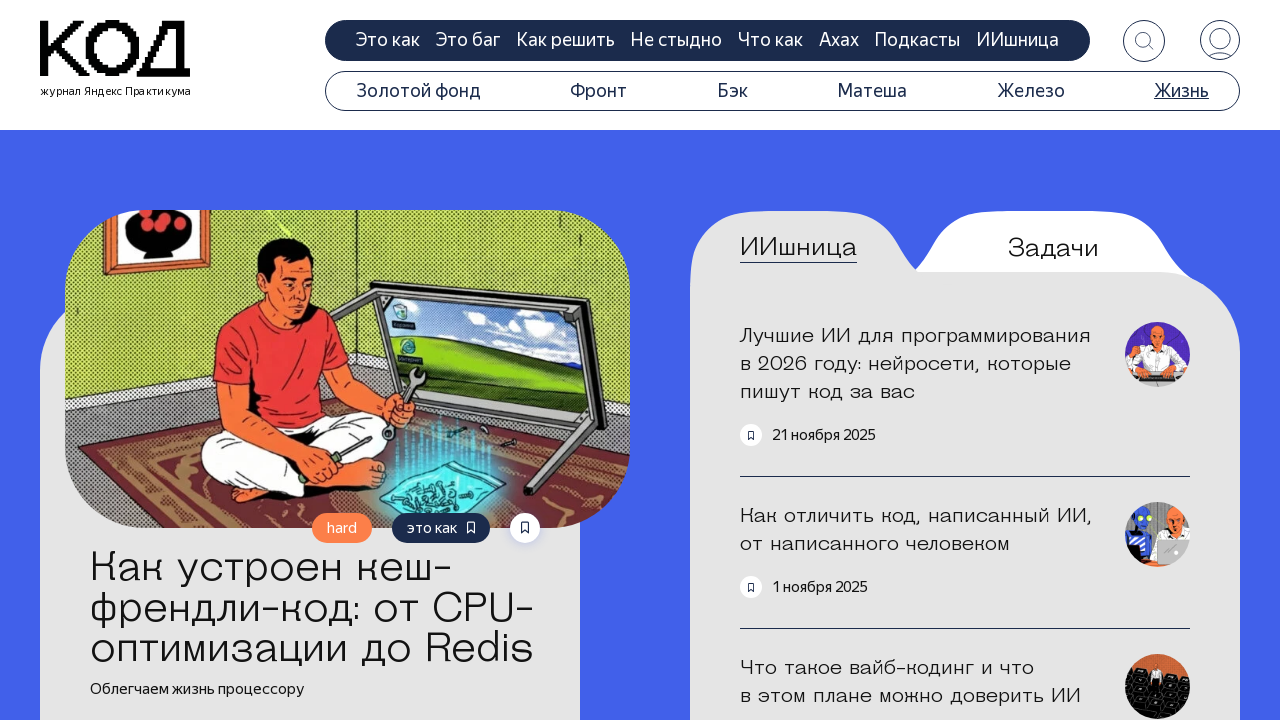

Waited for all tabs to open completely
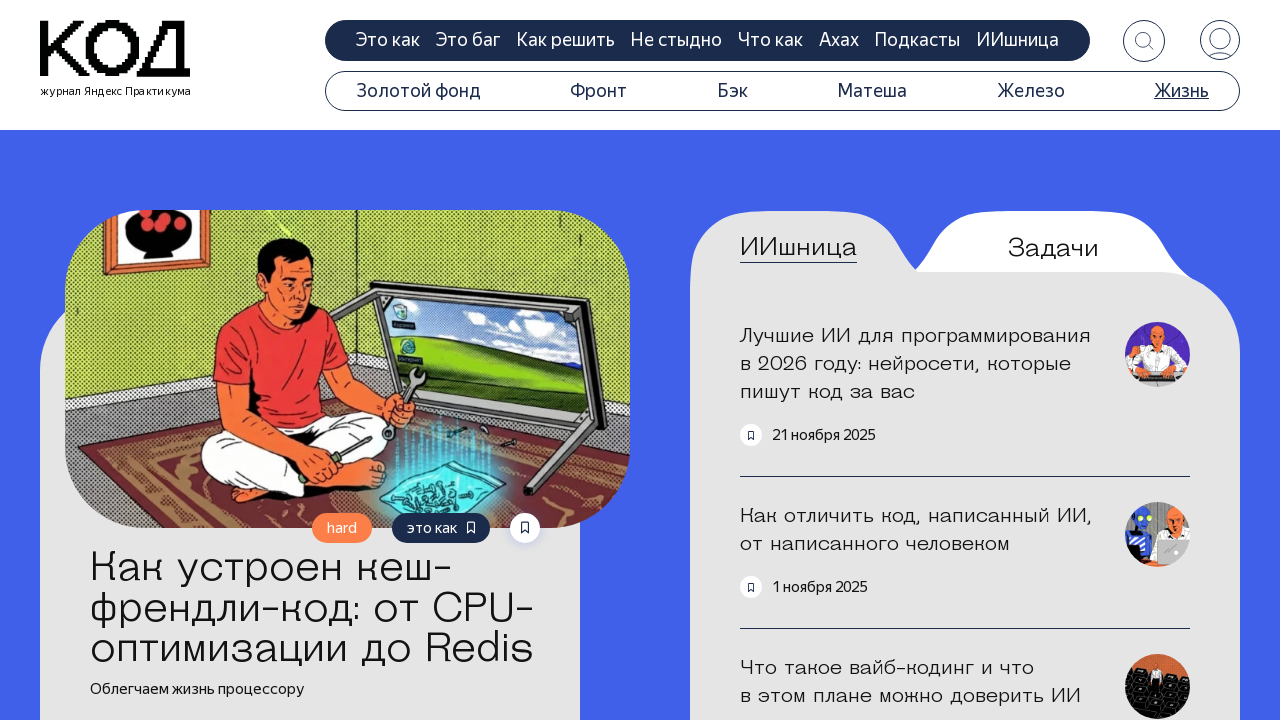

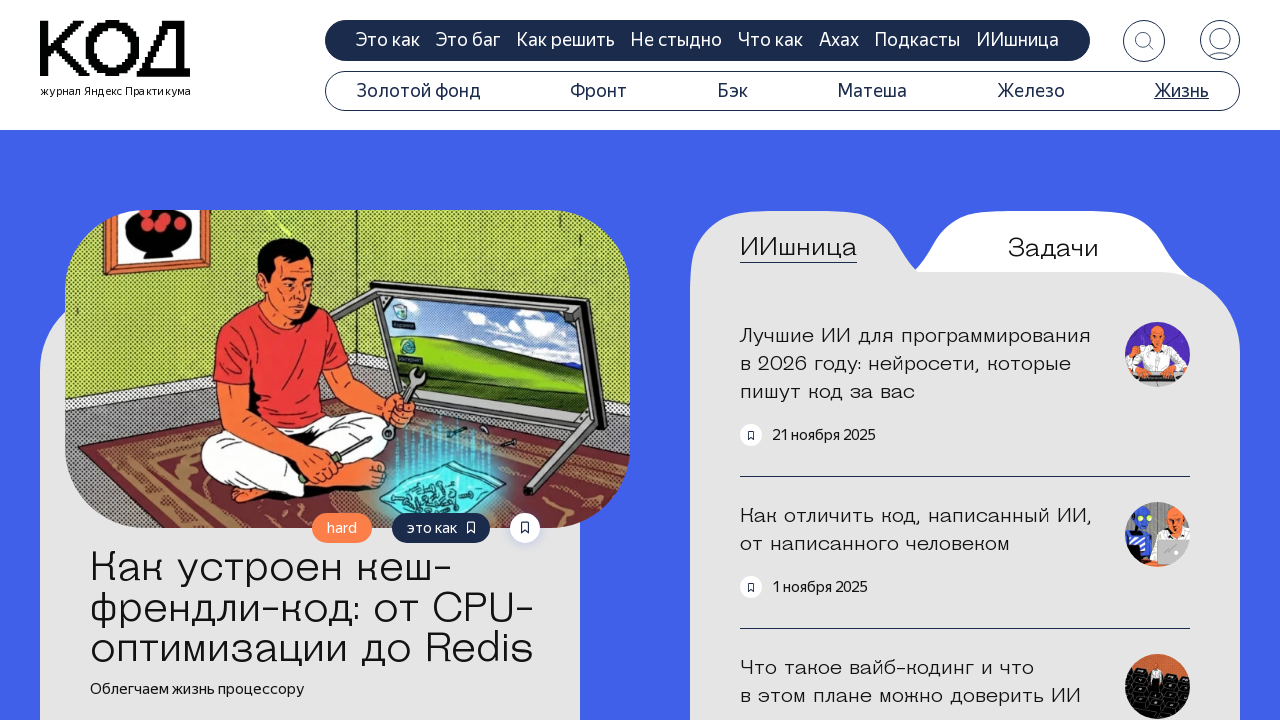